Opens the Calley Call from Browser feature page and verifies it loads correctly

Starting URL: https://www.getcalley.com/calley-call-from-browser/

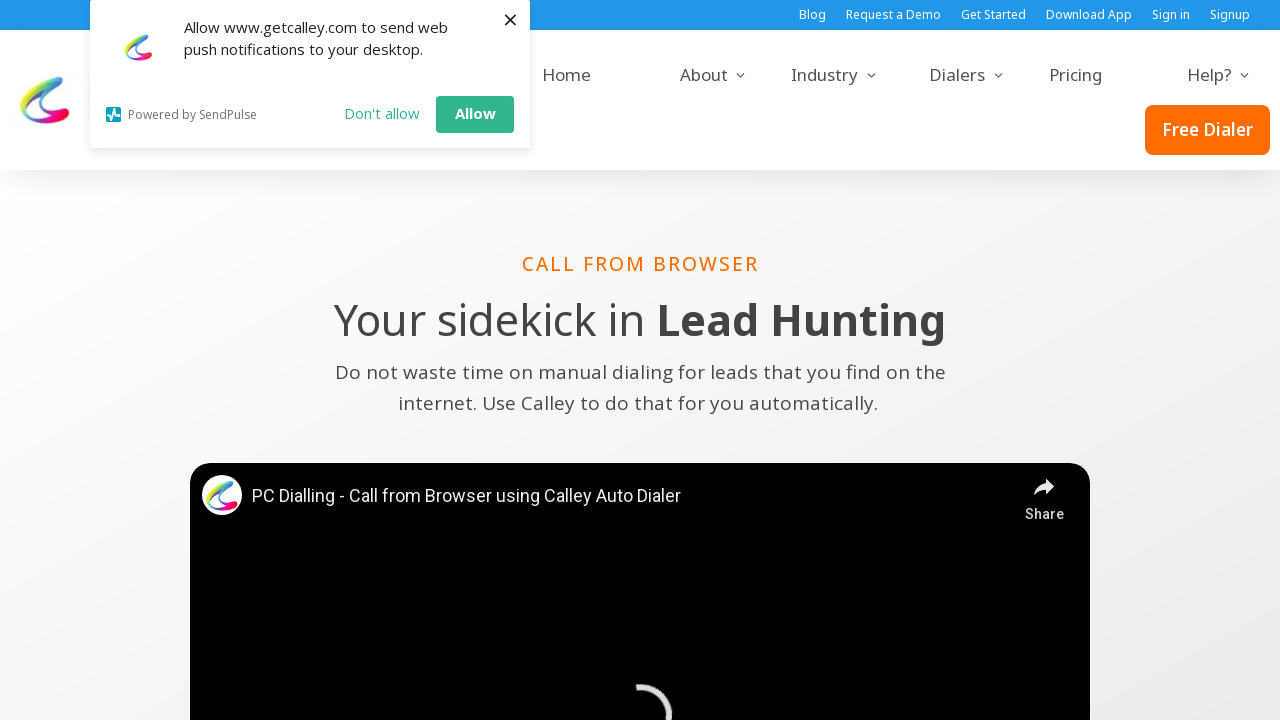

Waited for page to fully load (networkidle state)
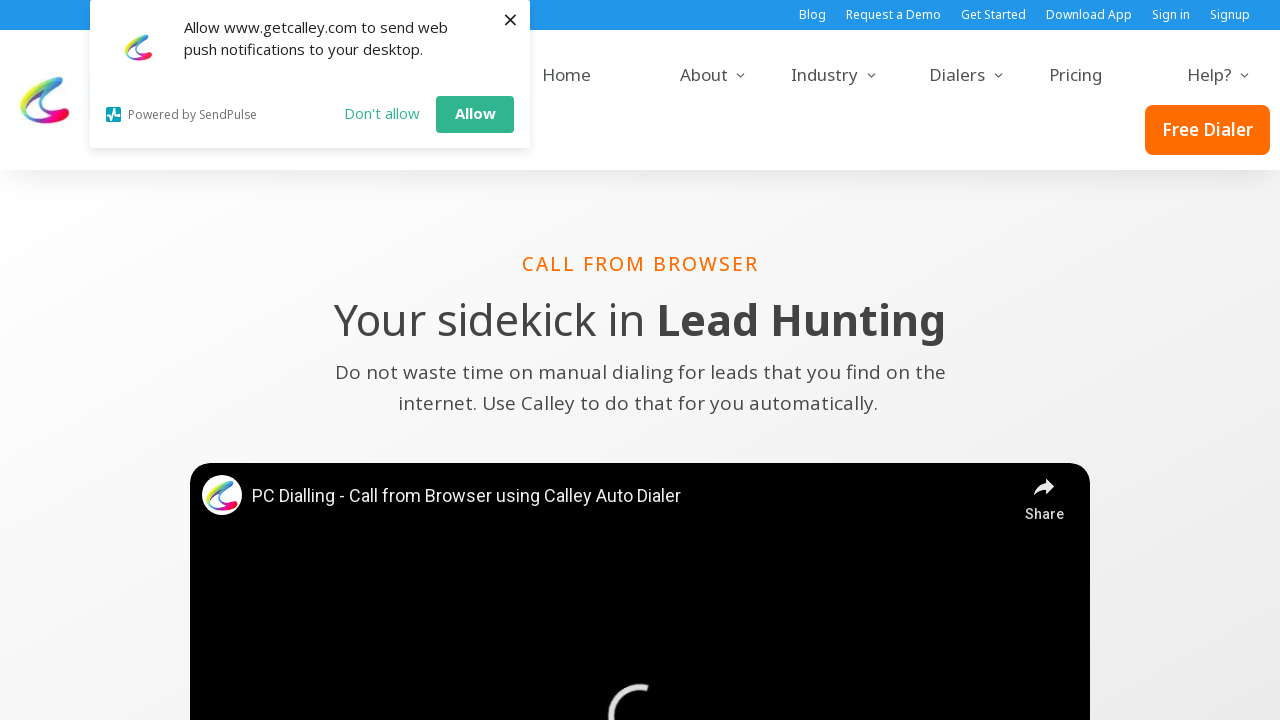

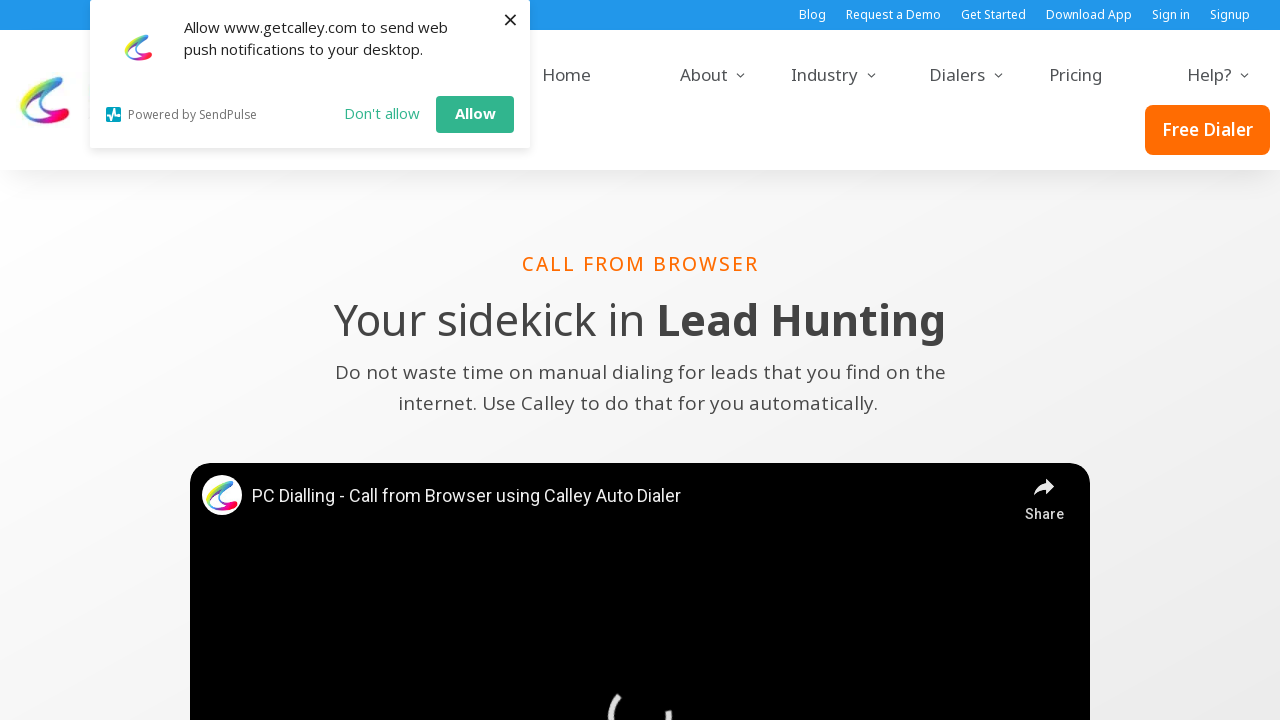